Tests nested iframe functionality by switching to an outer frame, then an inner frame, and filling a text input field within the nested frames

Starting URL: http://demo.automationtesting.in/Frames.html

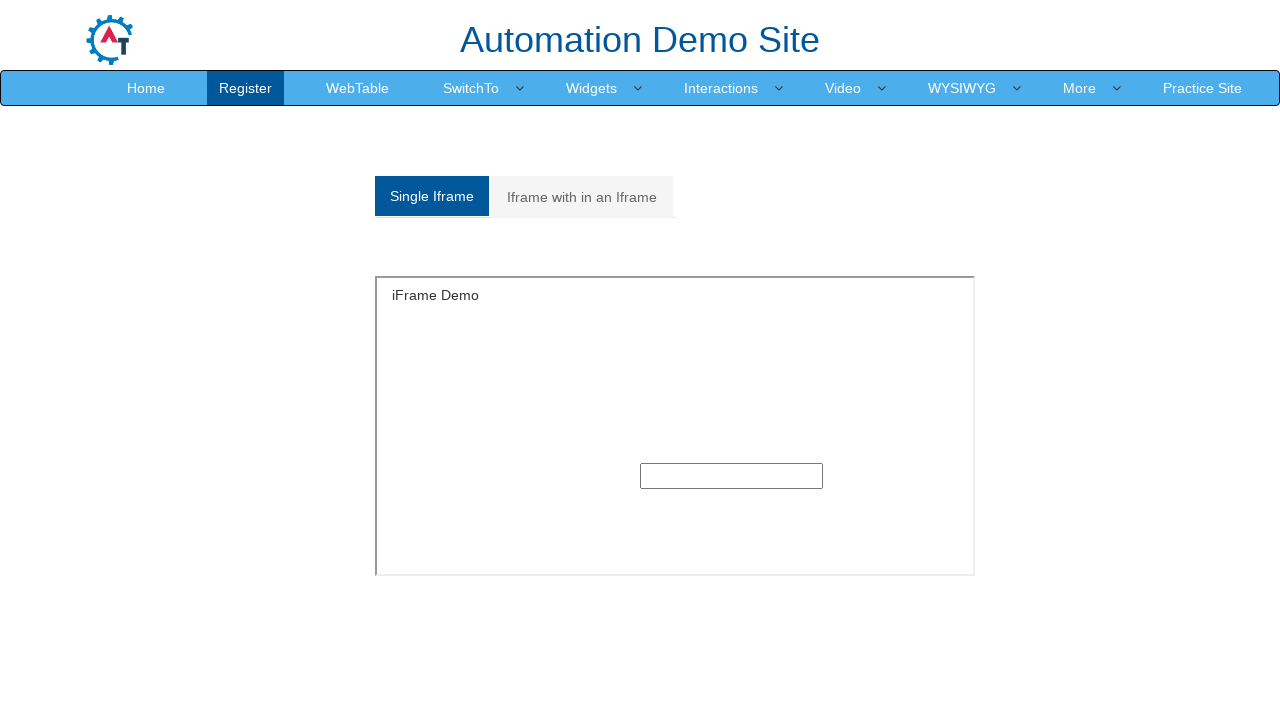

Clicked on the nested frames tab at (582, 197) on xpath=/html/body/section/div[1]/div/div/div/div[1]/div/ul/li[2]/a
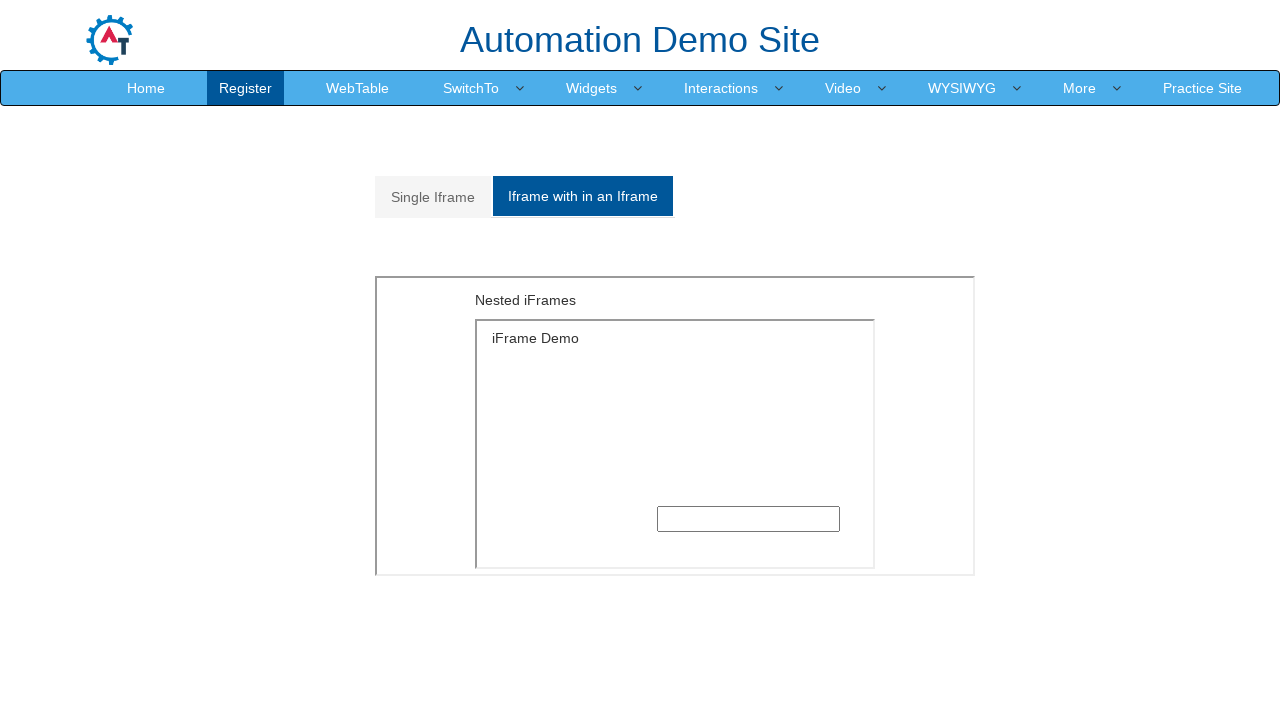

Located and switched to outer frame
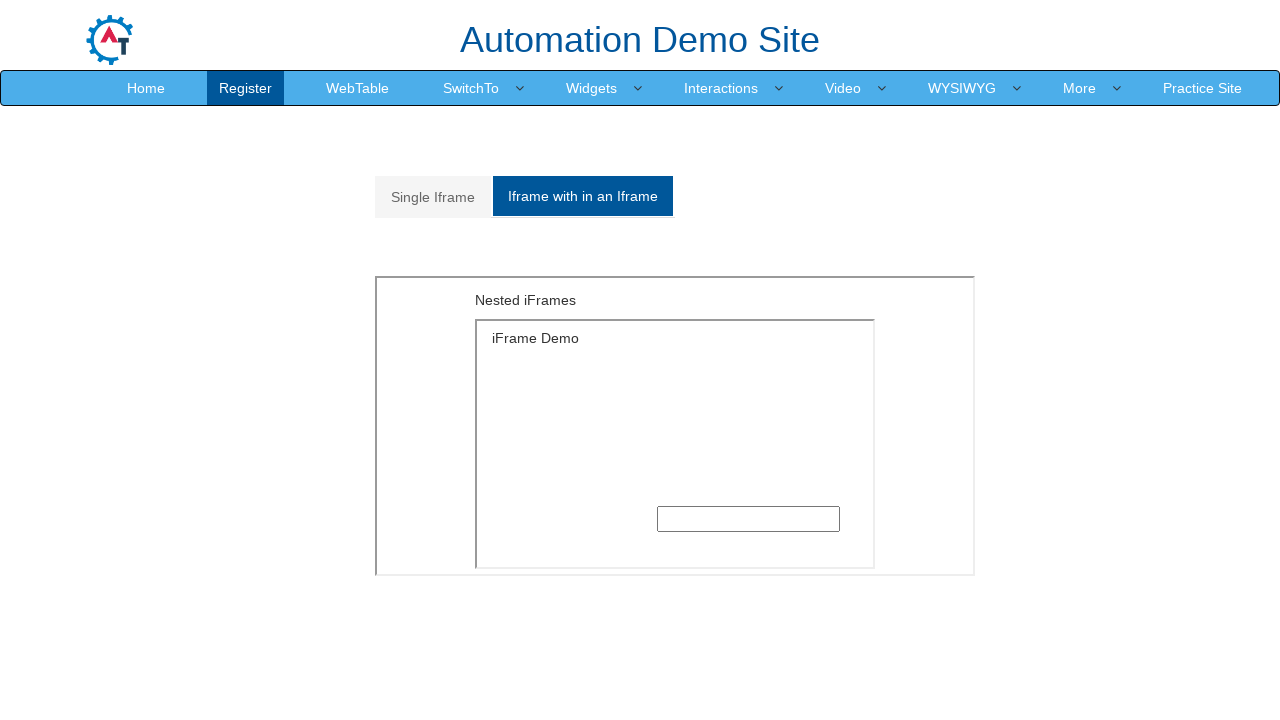

Located and switched to inner frame within outer frame
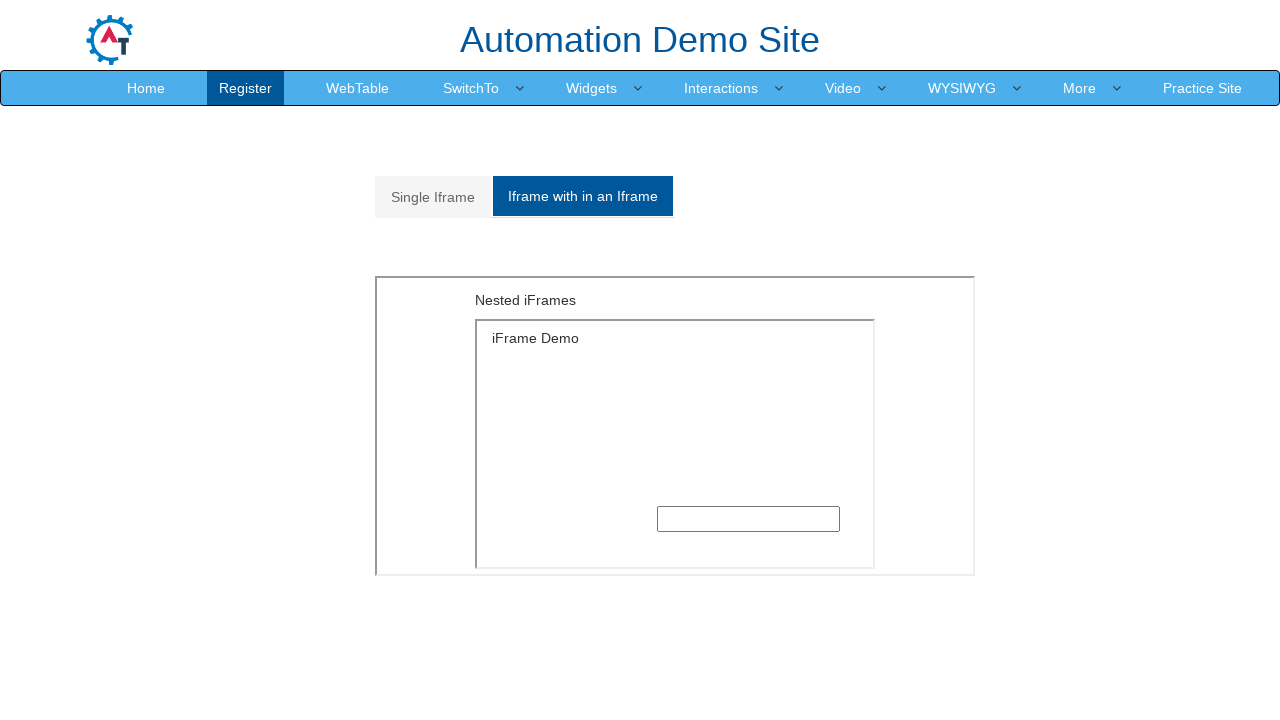

Filled text input field with 'Selenium' in nested frame on xpath=//*[@id='Multiple']/iframe >> internal:control=enter-frame >> xpath=/html/
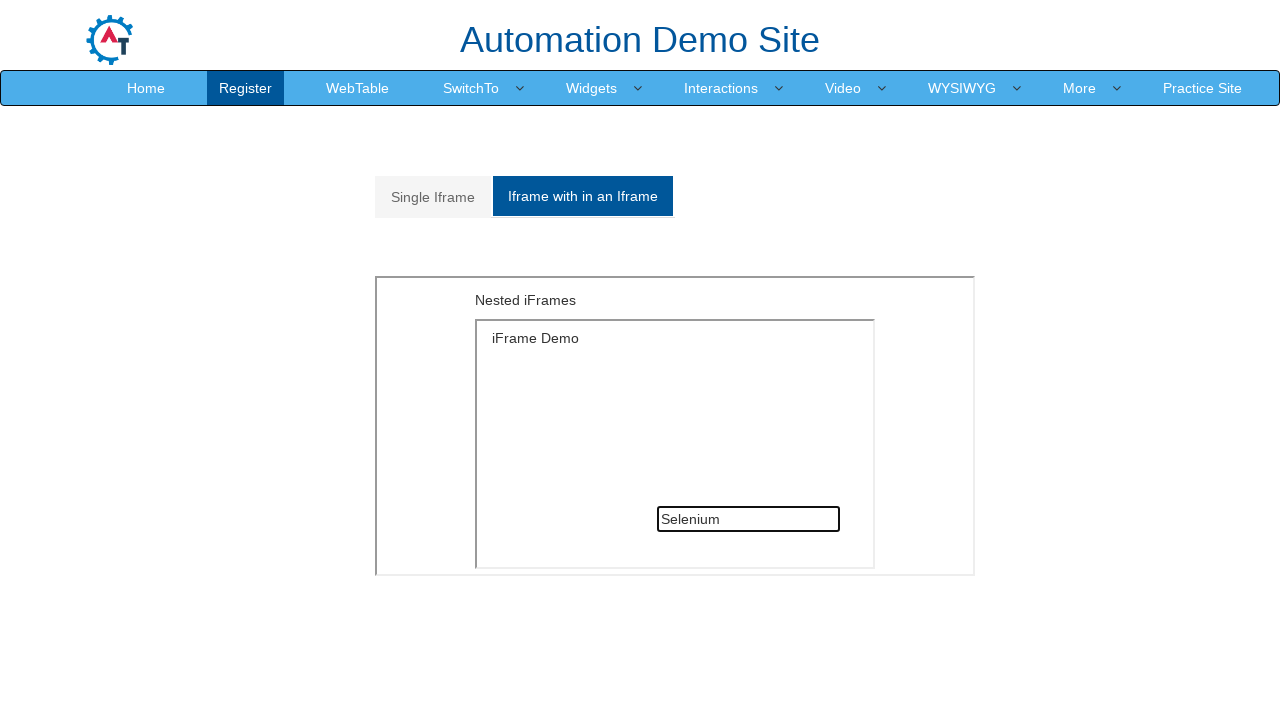

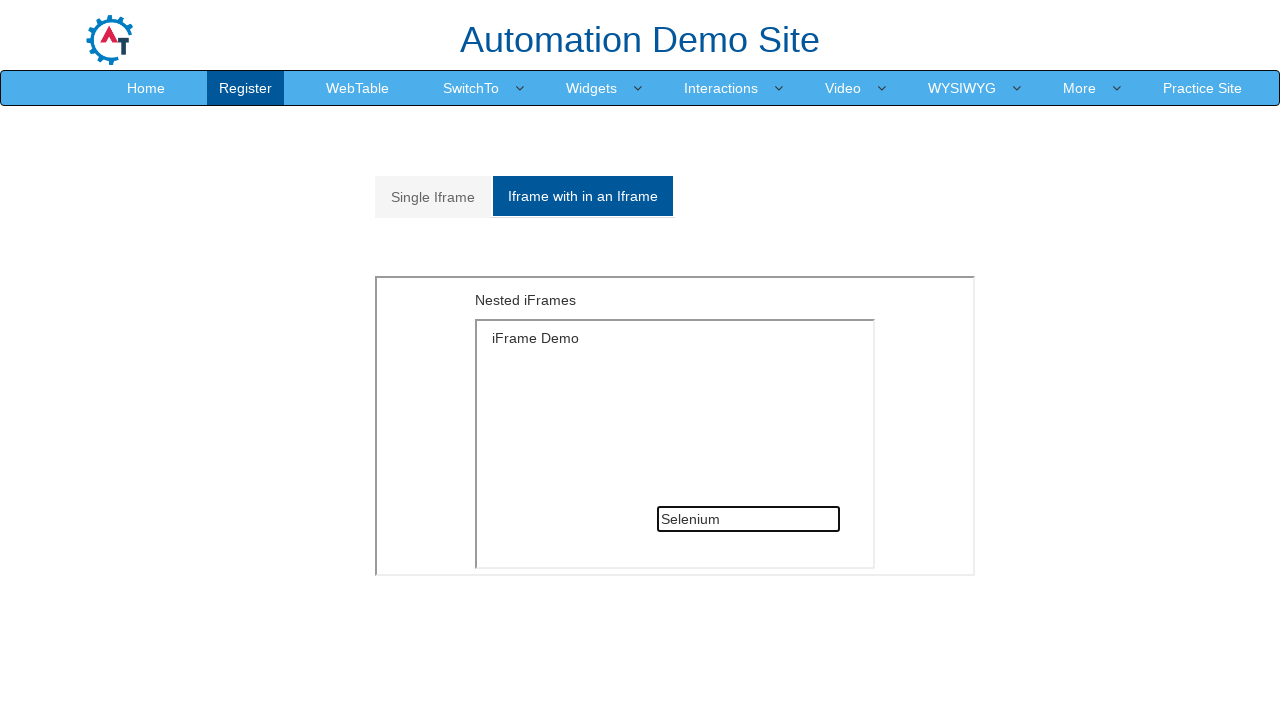